Navigates to the MindRisers website, maximizes the window, and scrolls through the entire page to view all content

Starting URL: https://www.mindrisers.com.np/

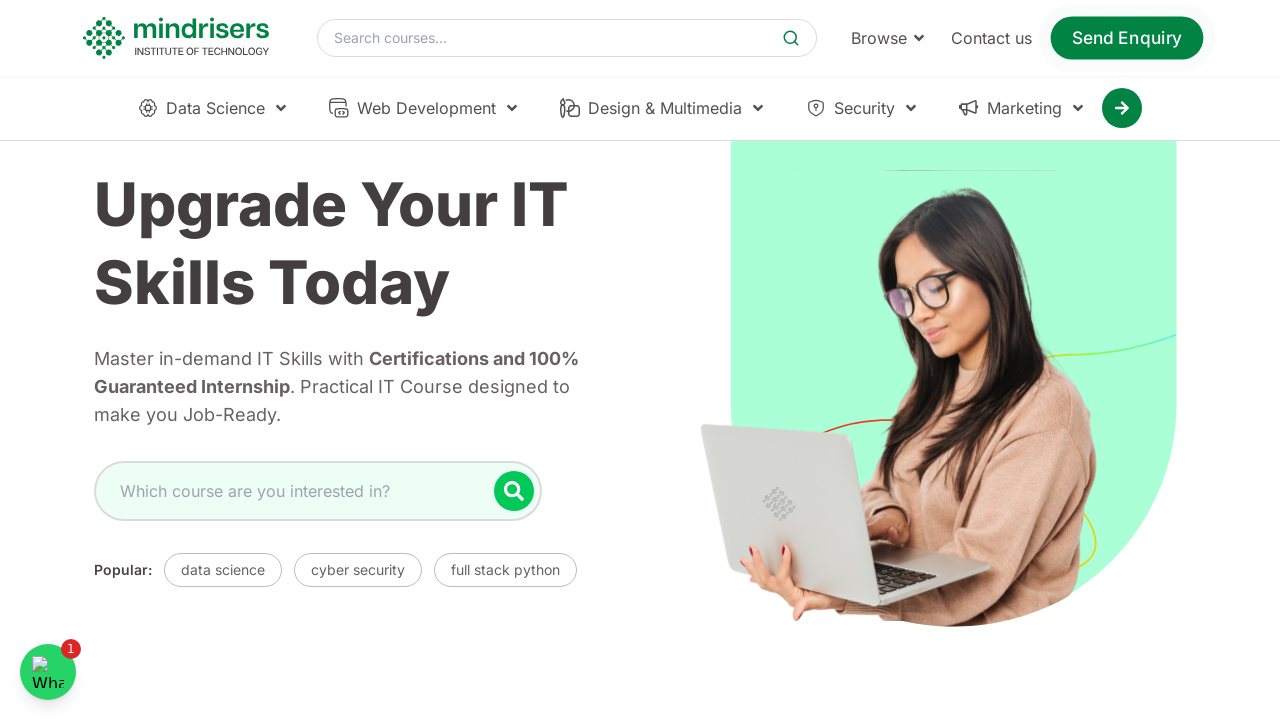

Navigated to MindRisers website
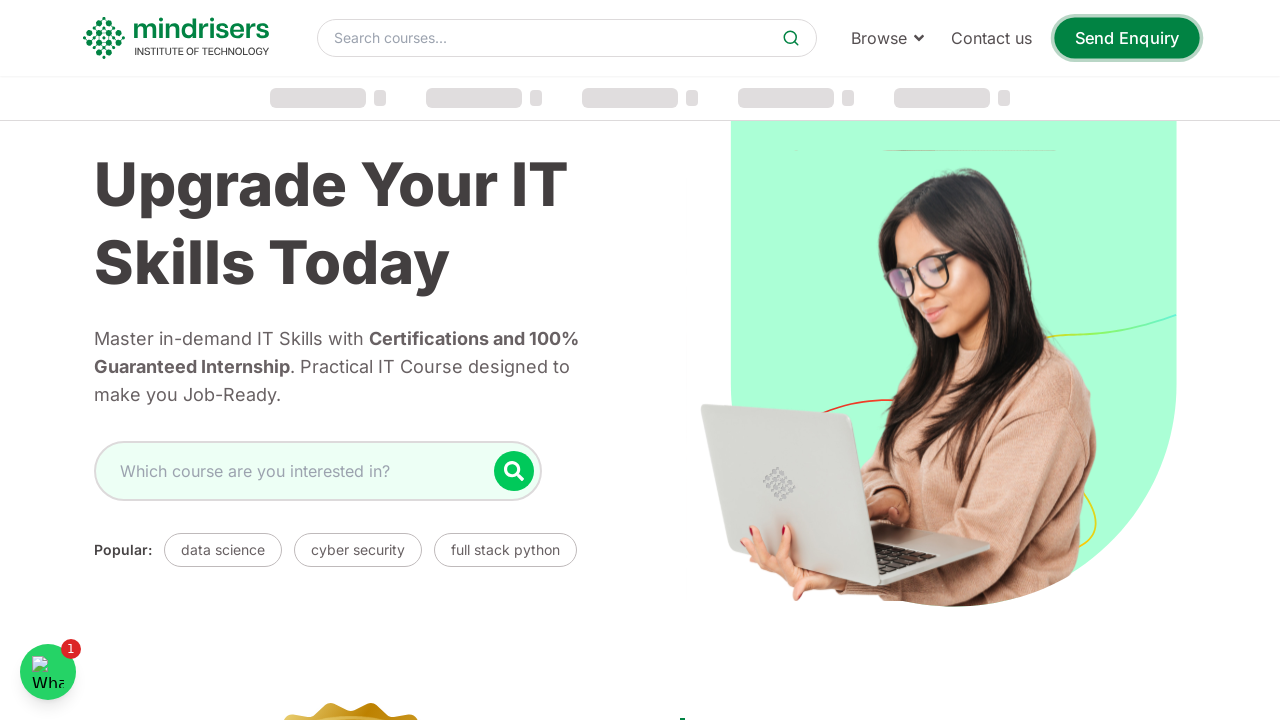

Set viewport to 1920x1080 (maximized window)
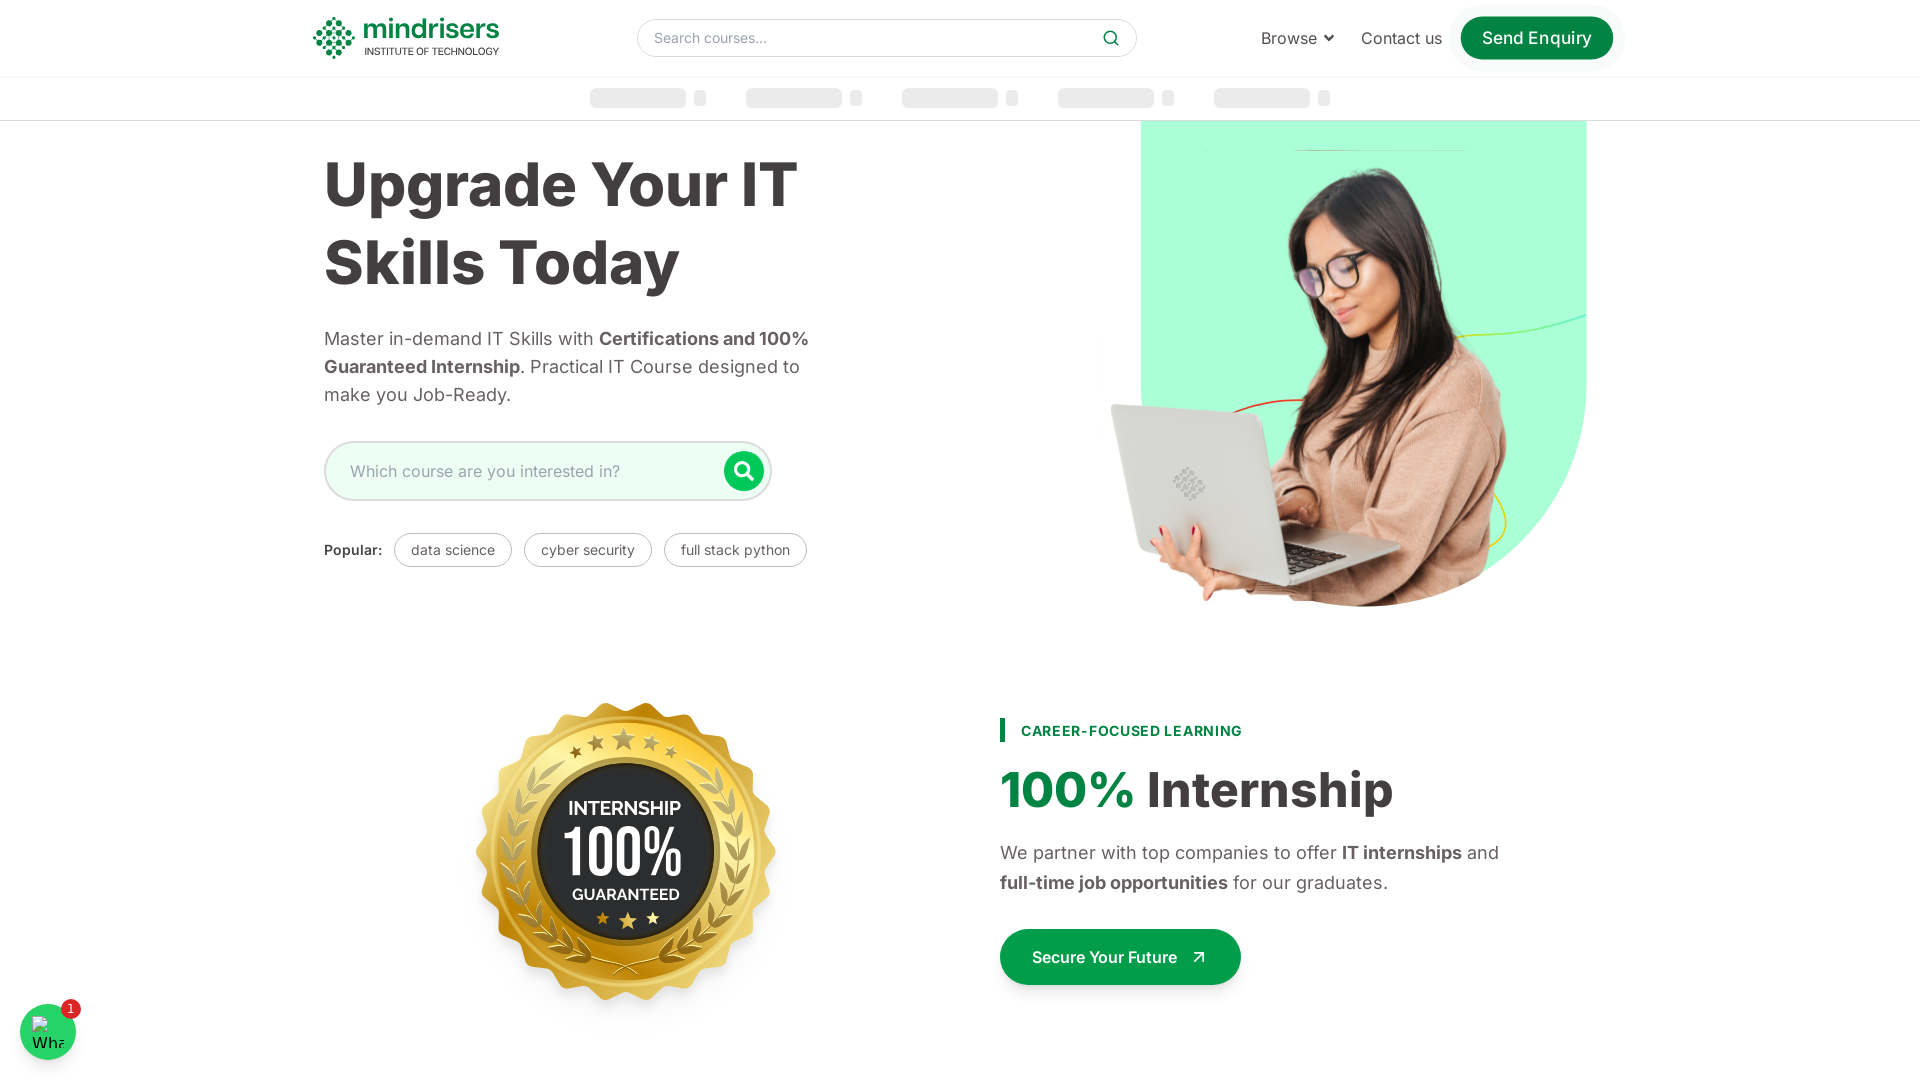

Retrieved page height: 6309px
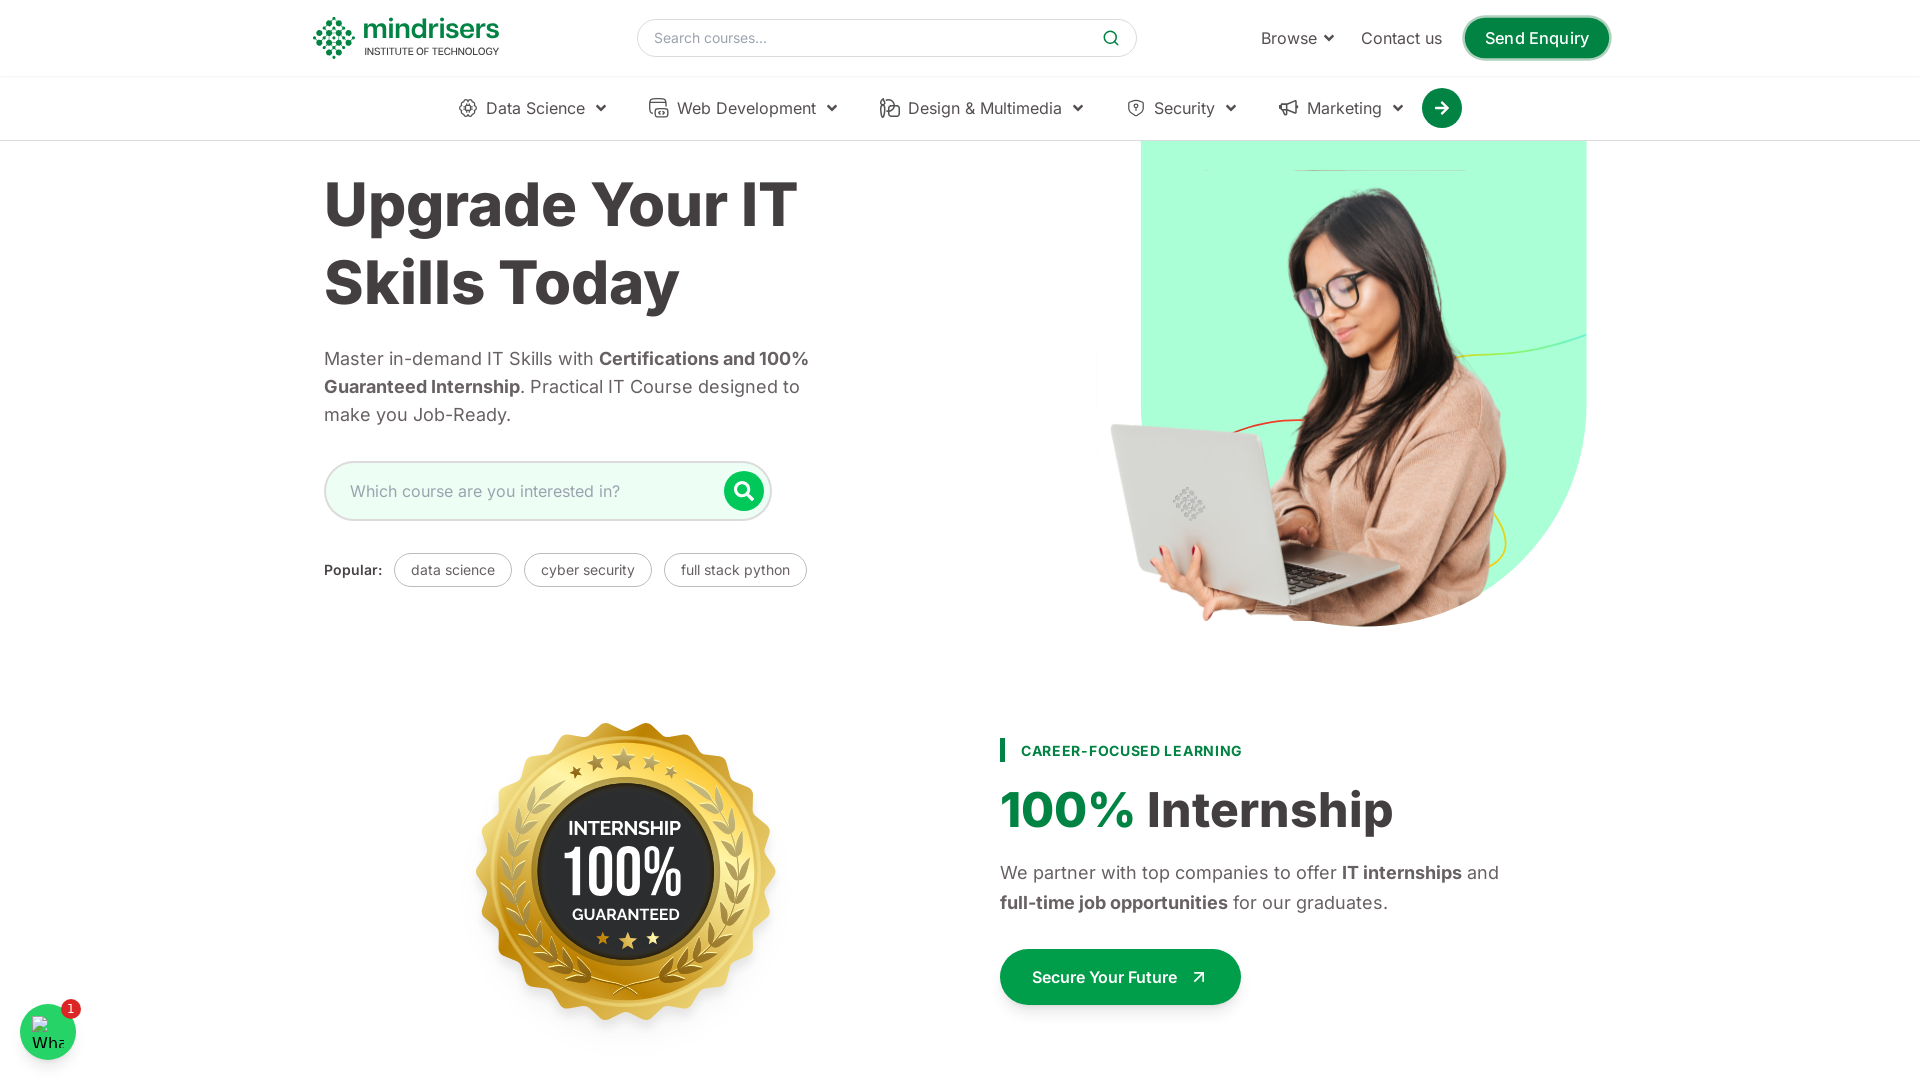

Scrolled down by 1000px
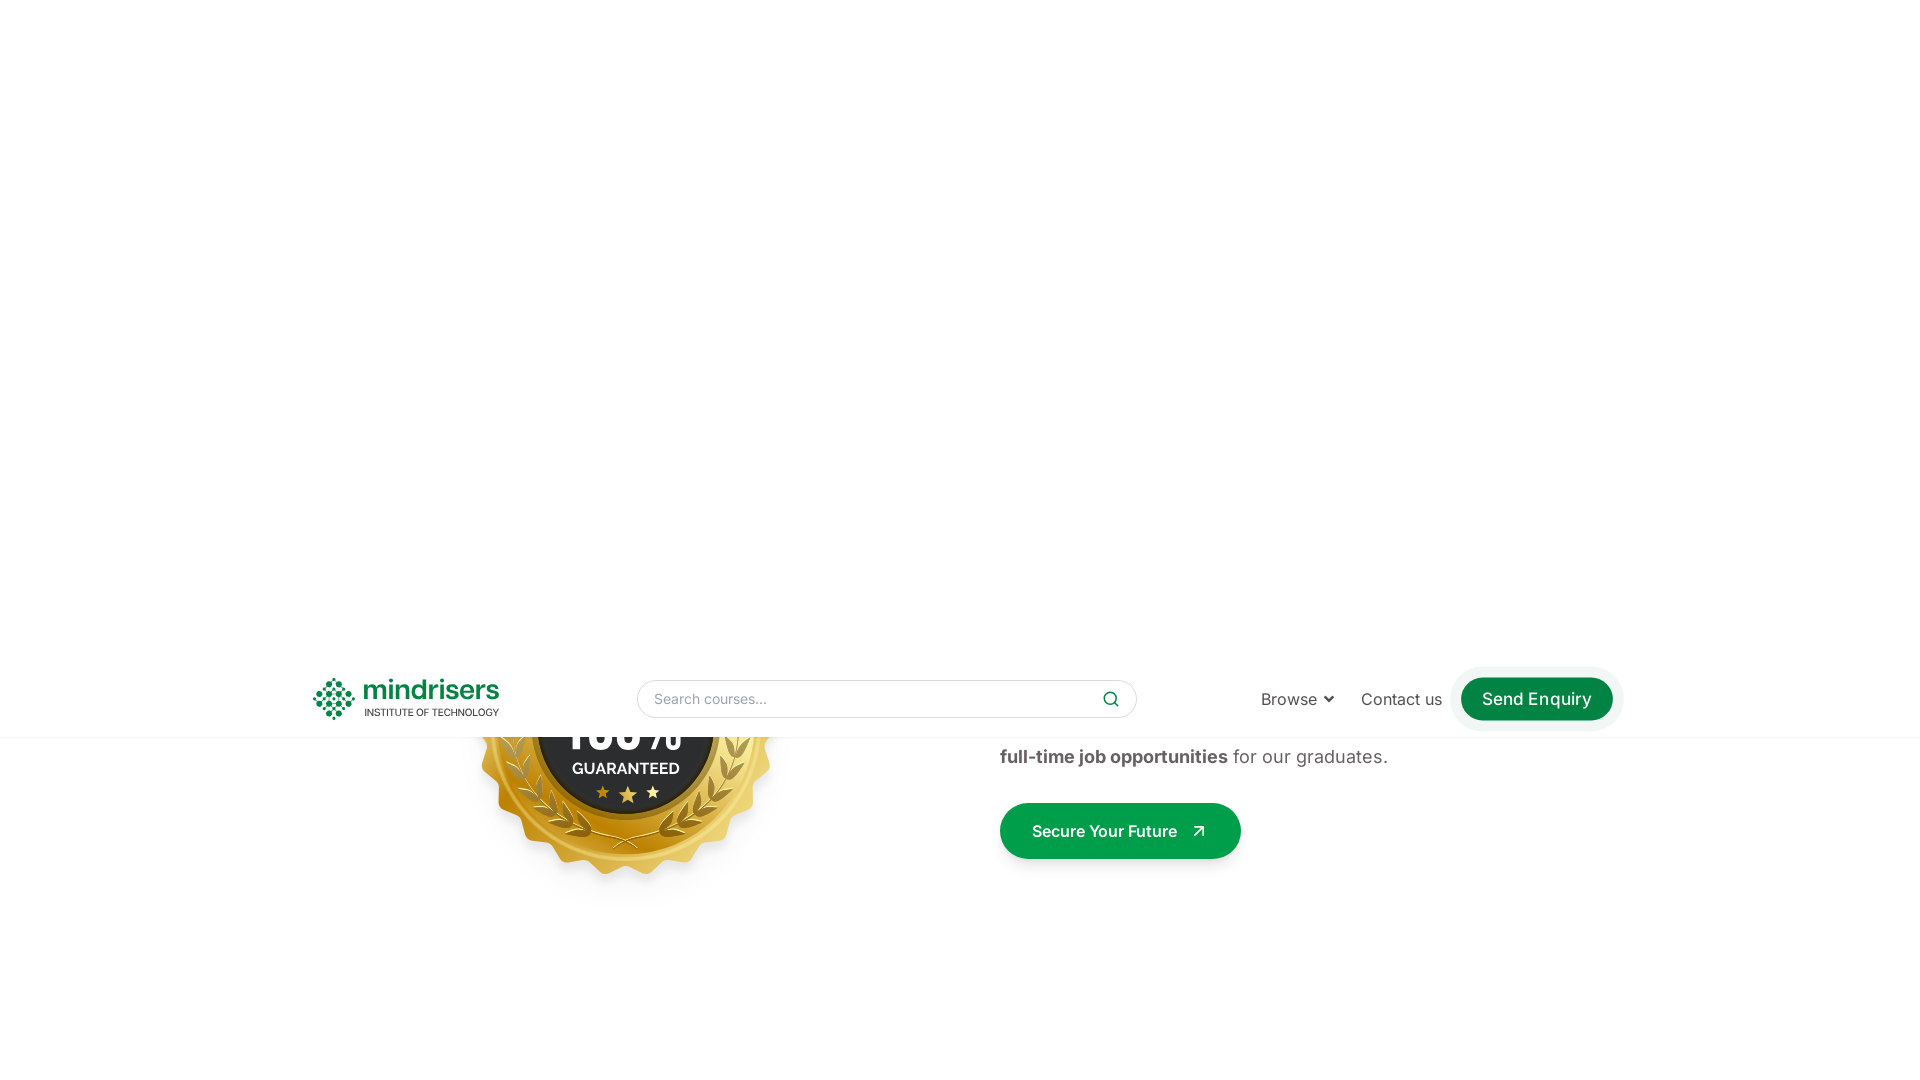

Waited 0.6 seconds for content to load
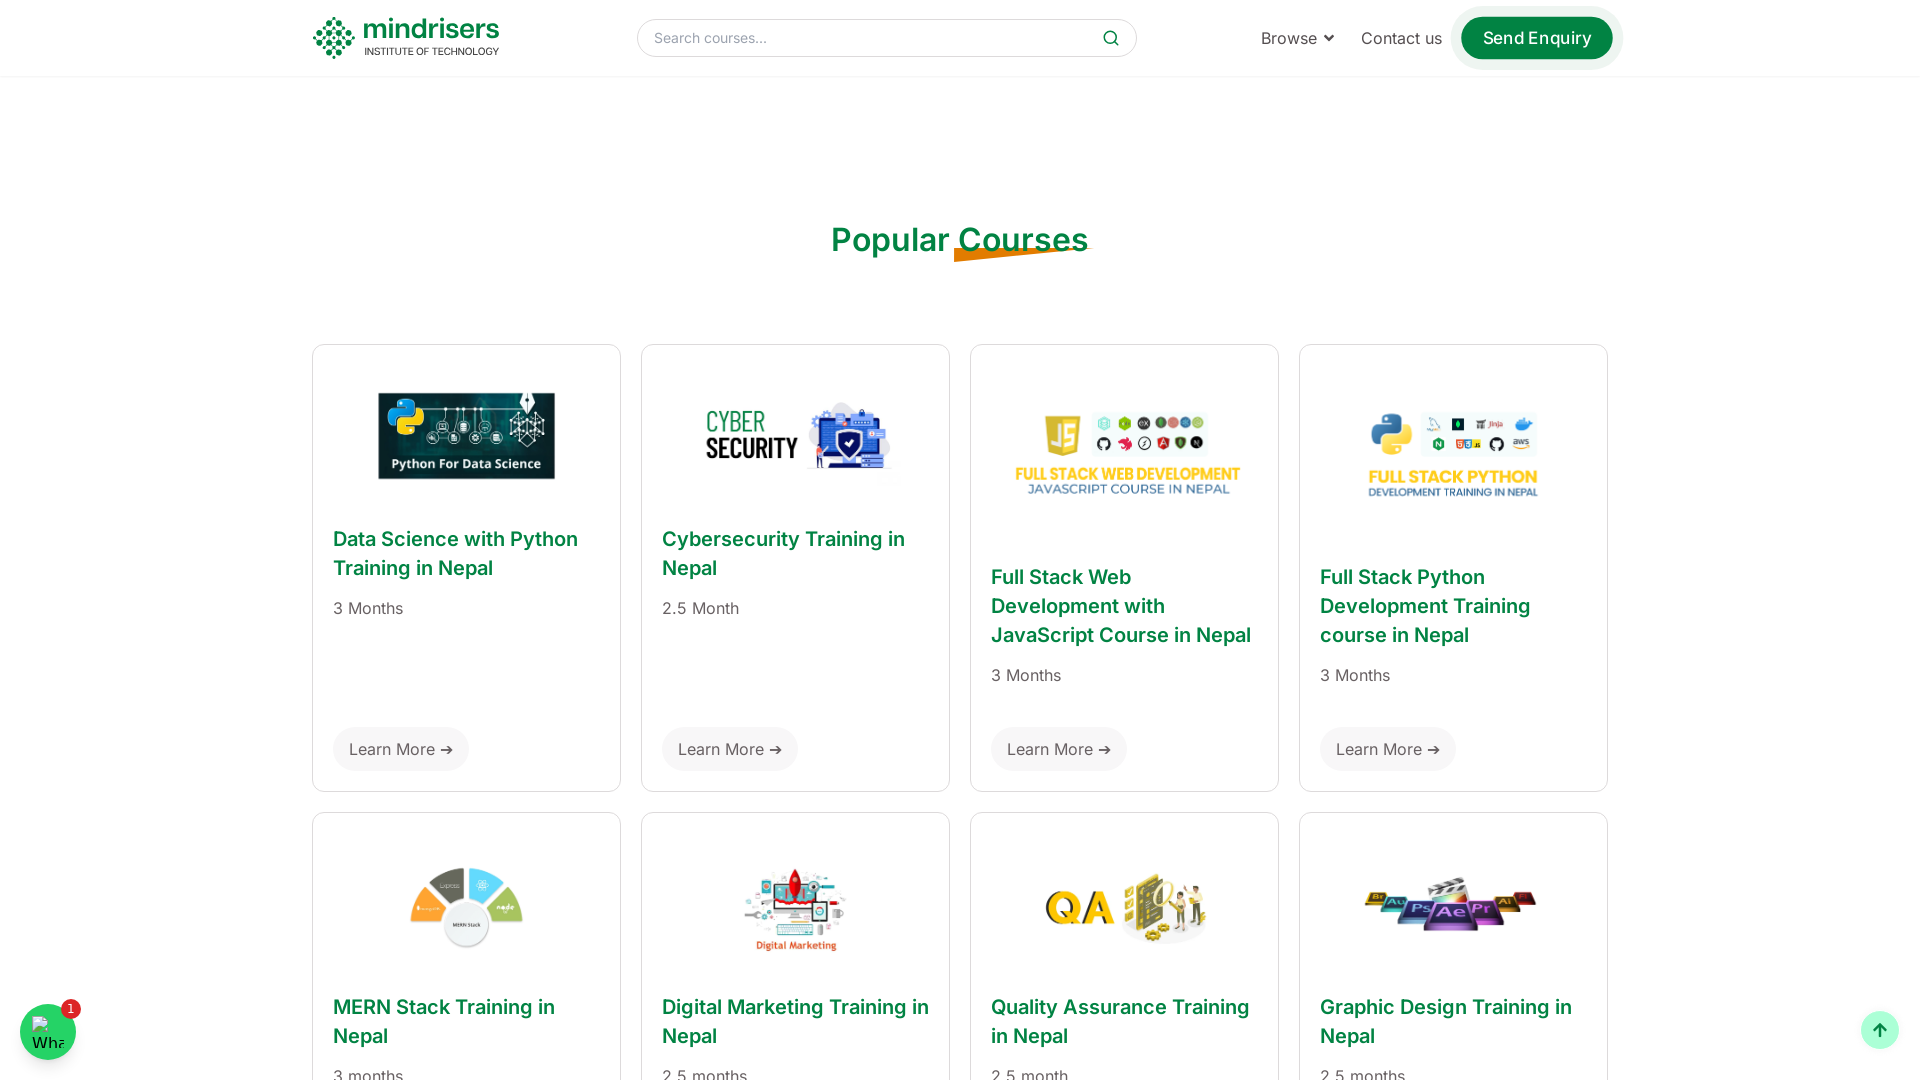

Scrolled down by 1000px
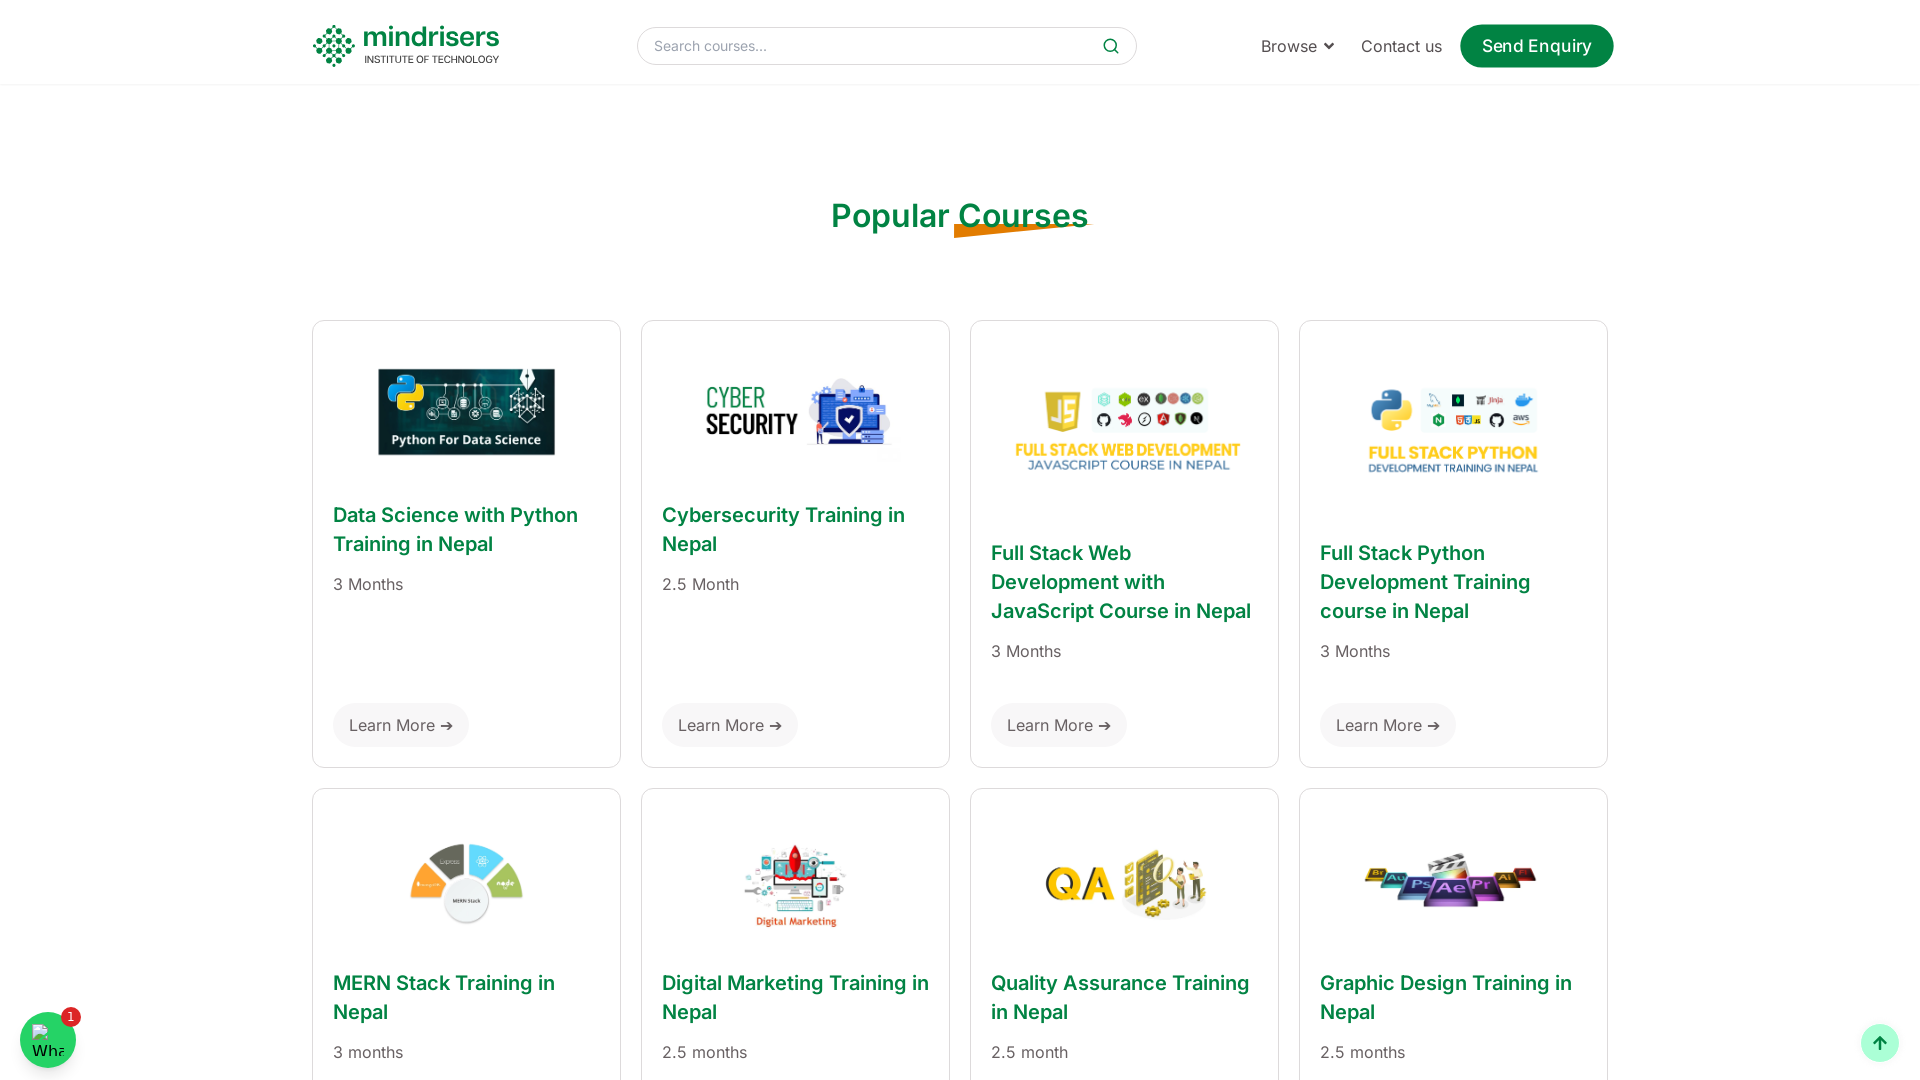

Waited 0.6 seconds for content to load
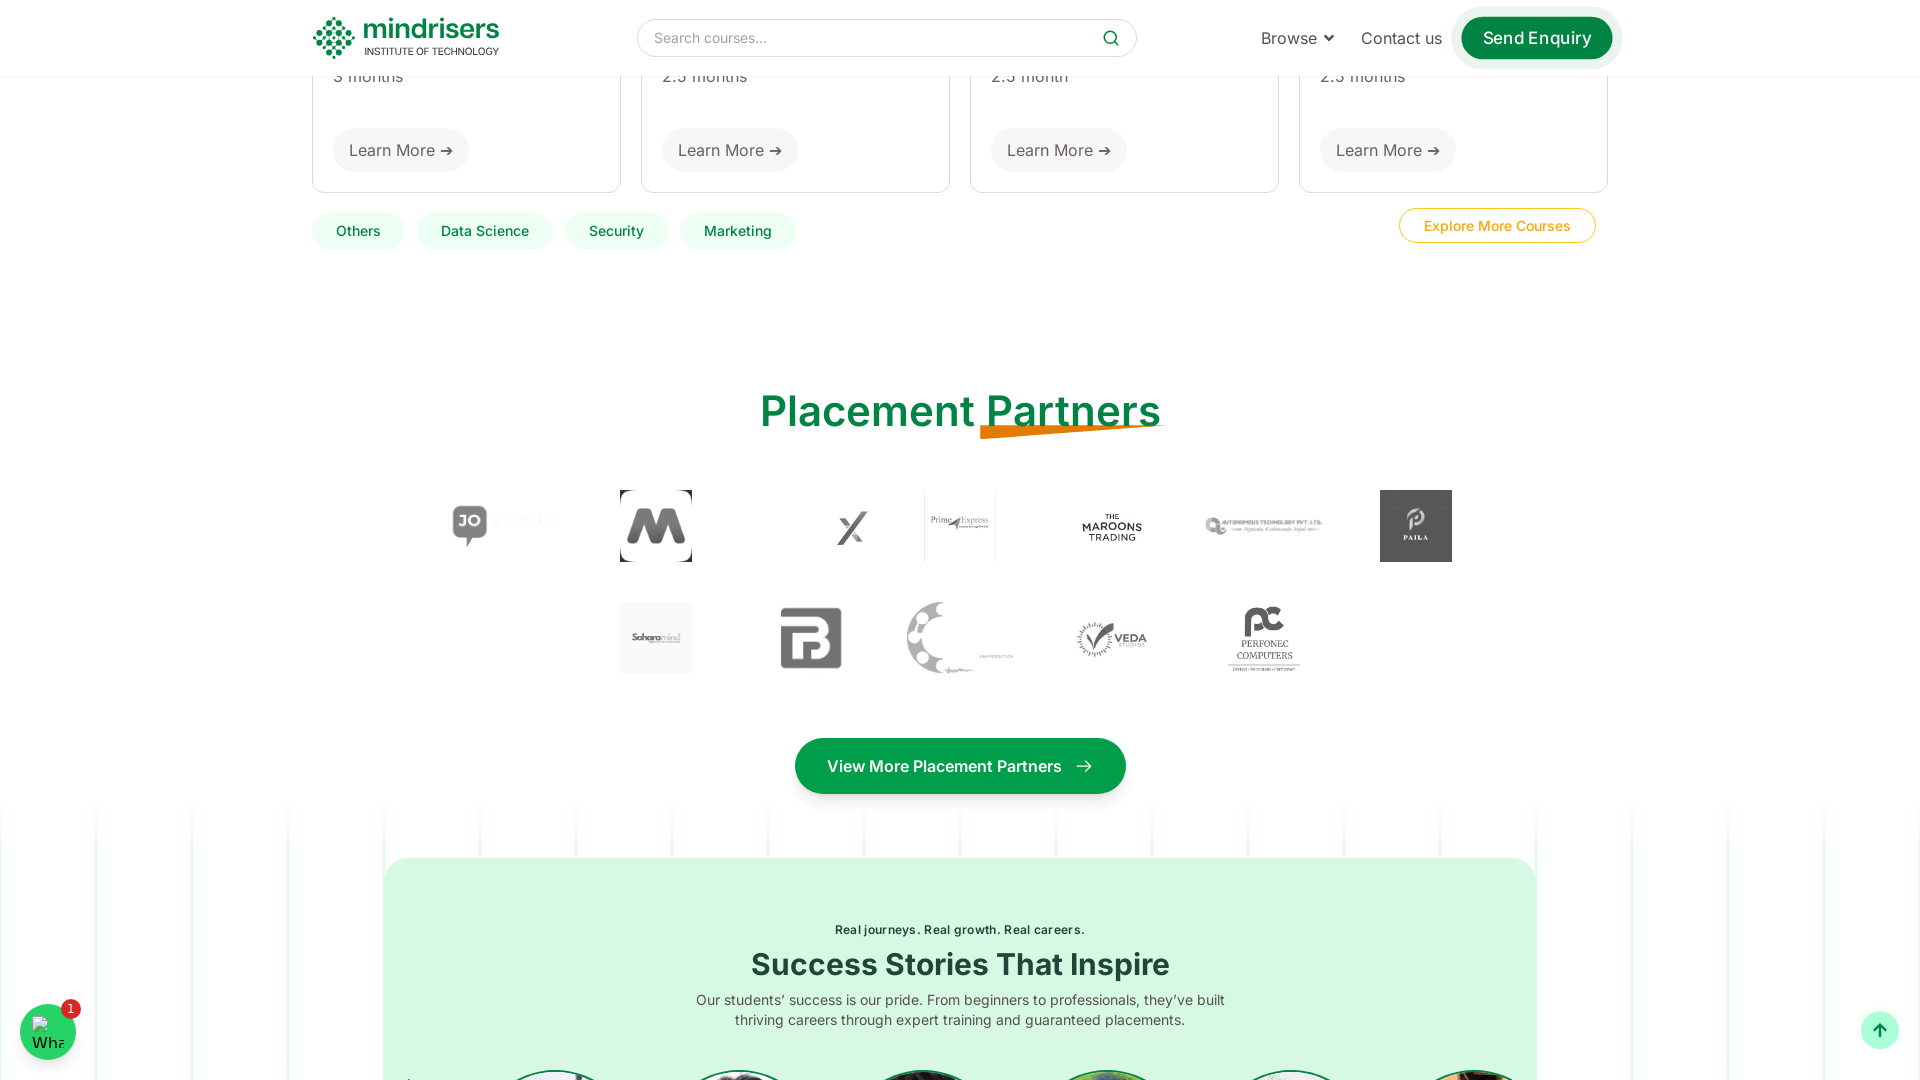

Scrolled down by 1000px
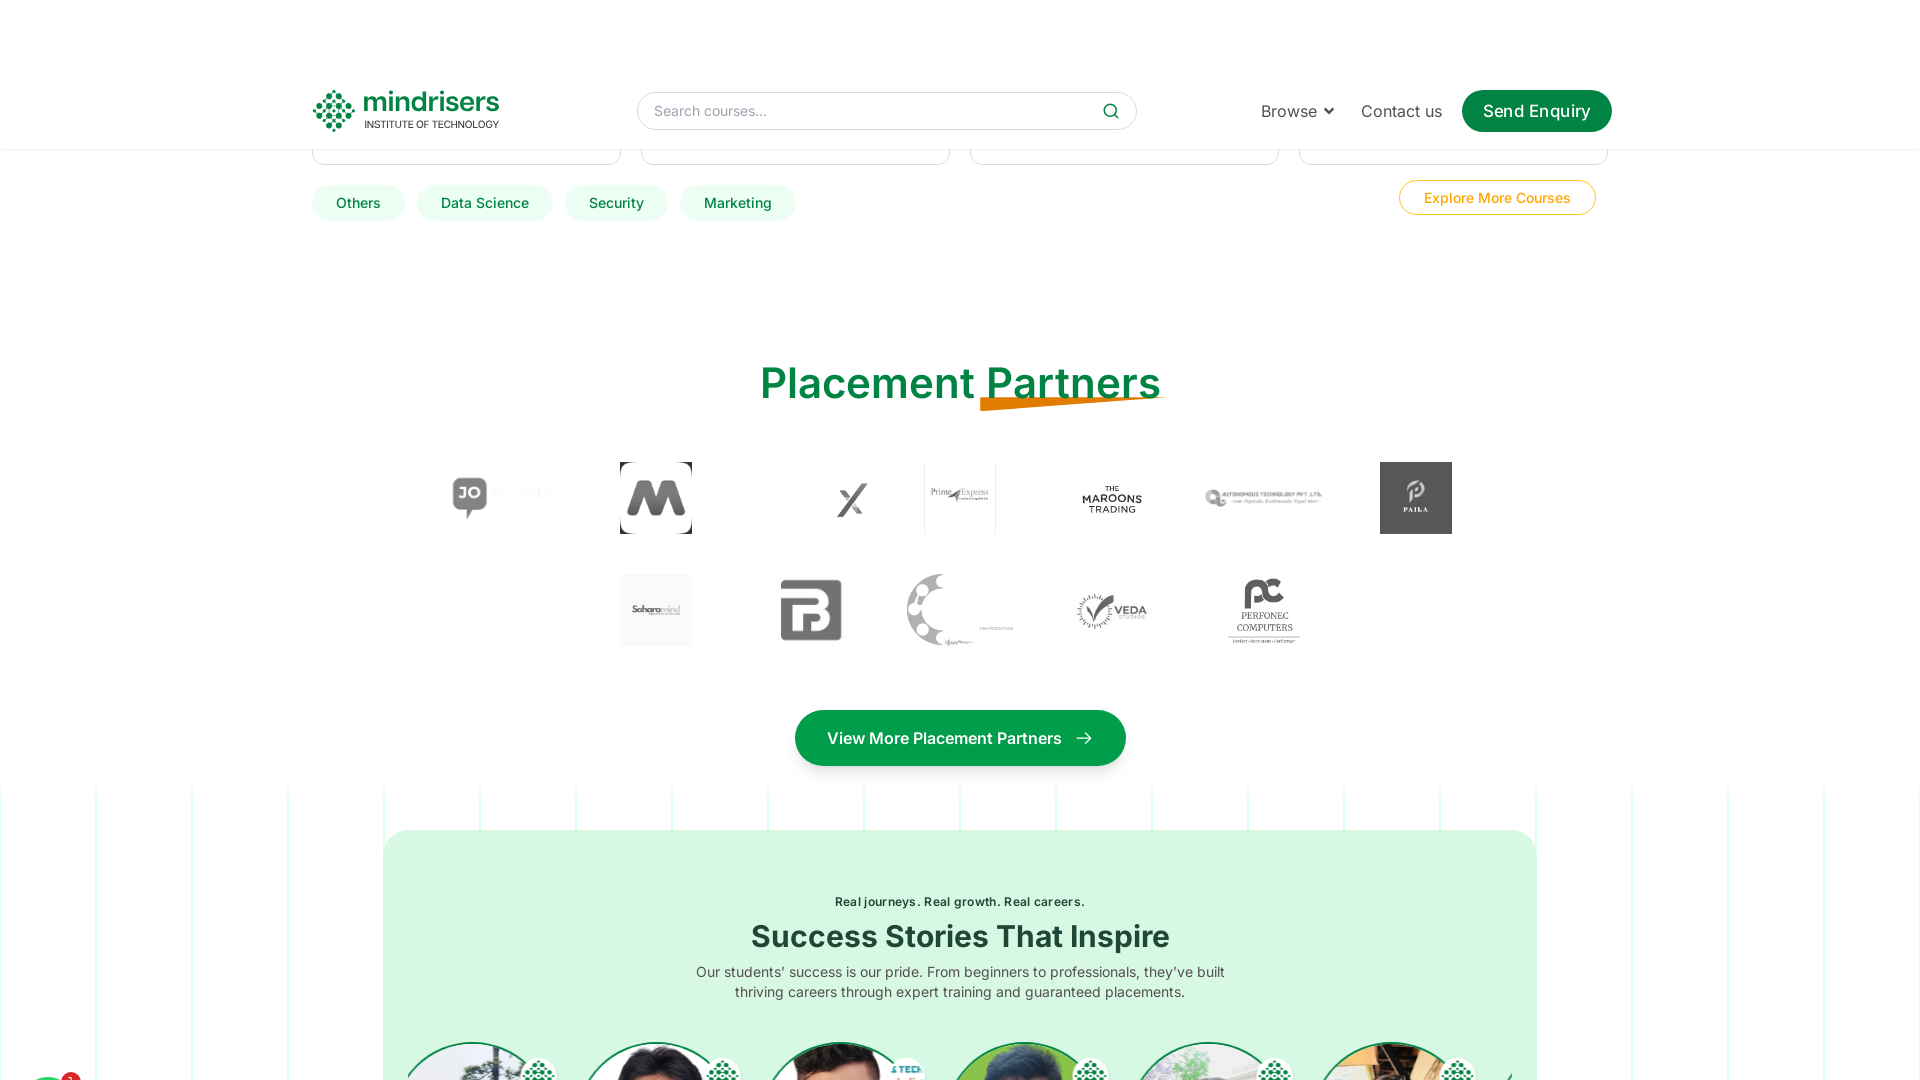

Waited 0.6 seconds for content to load
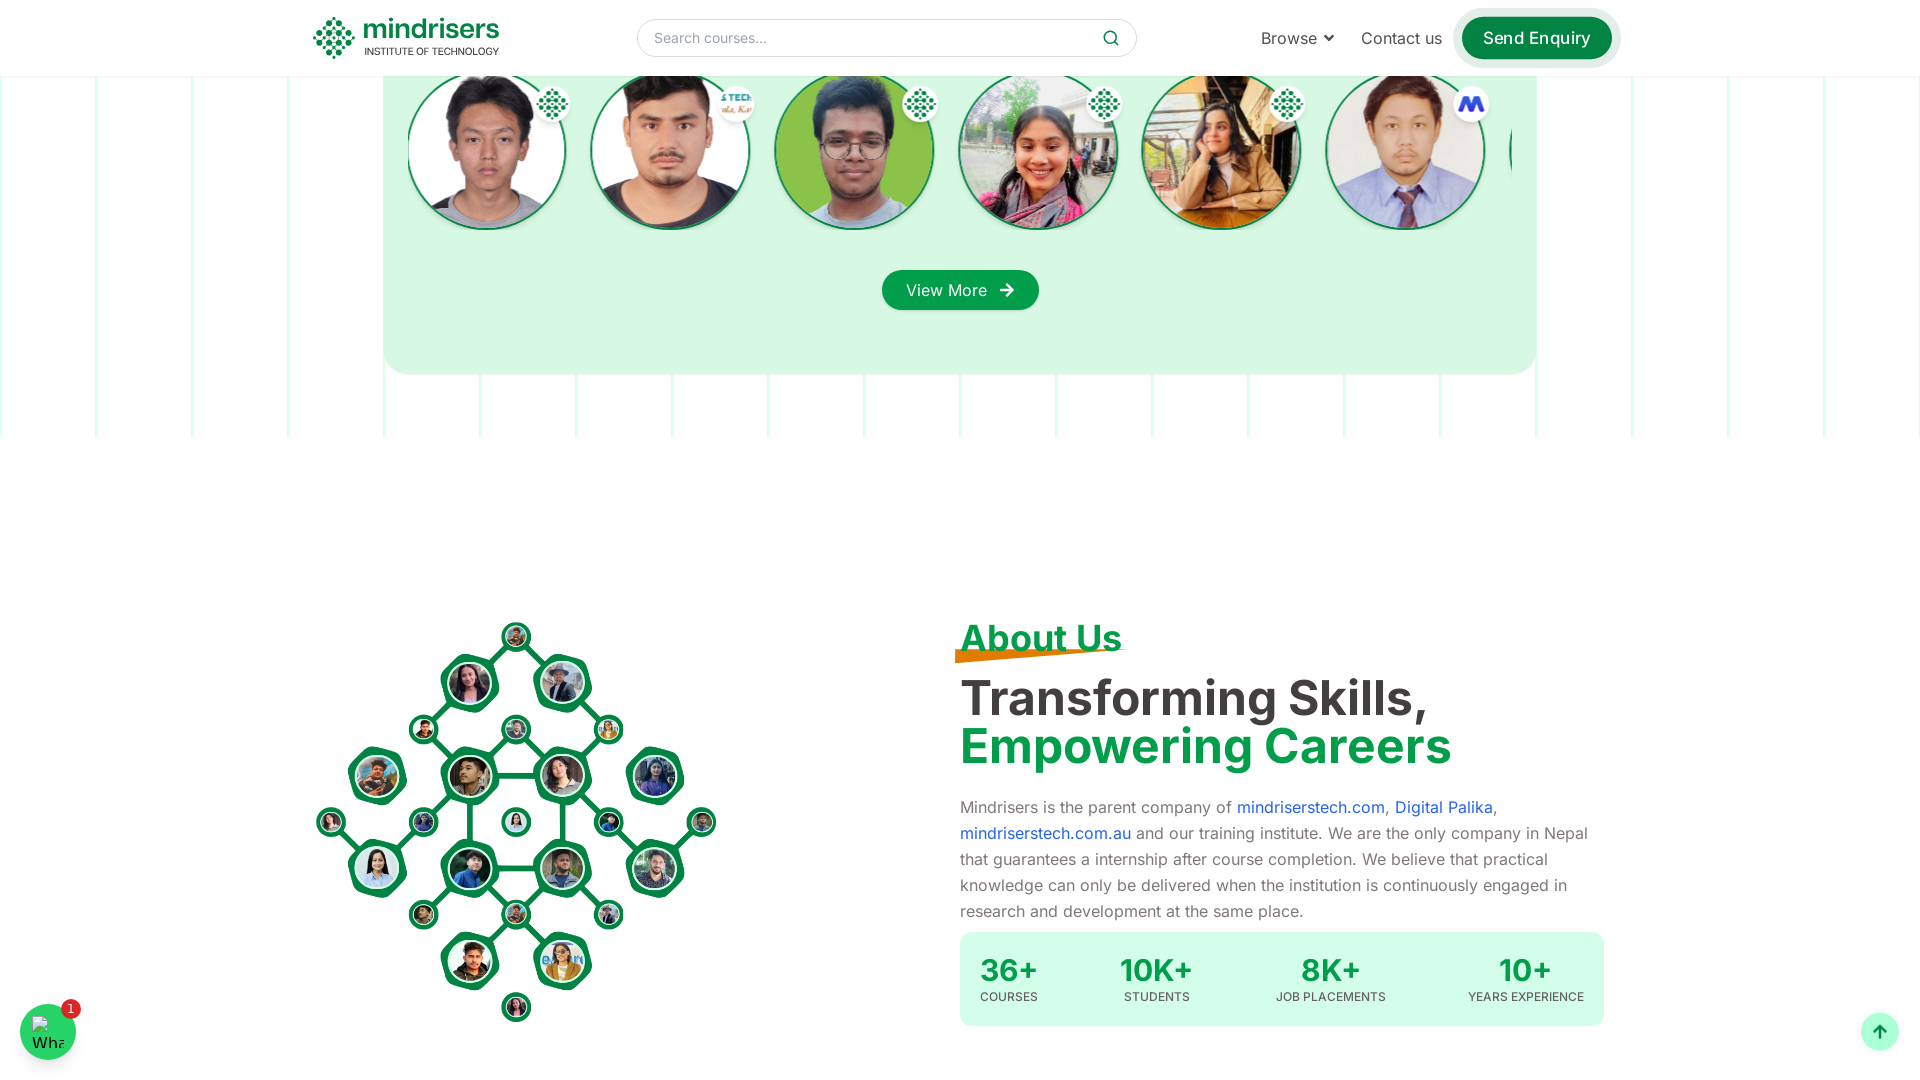

Scrolled down by 1000px
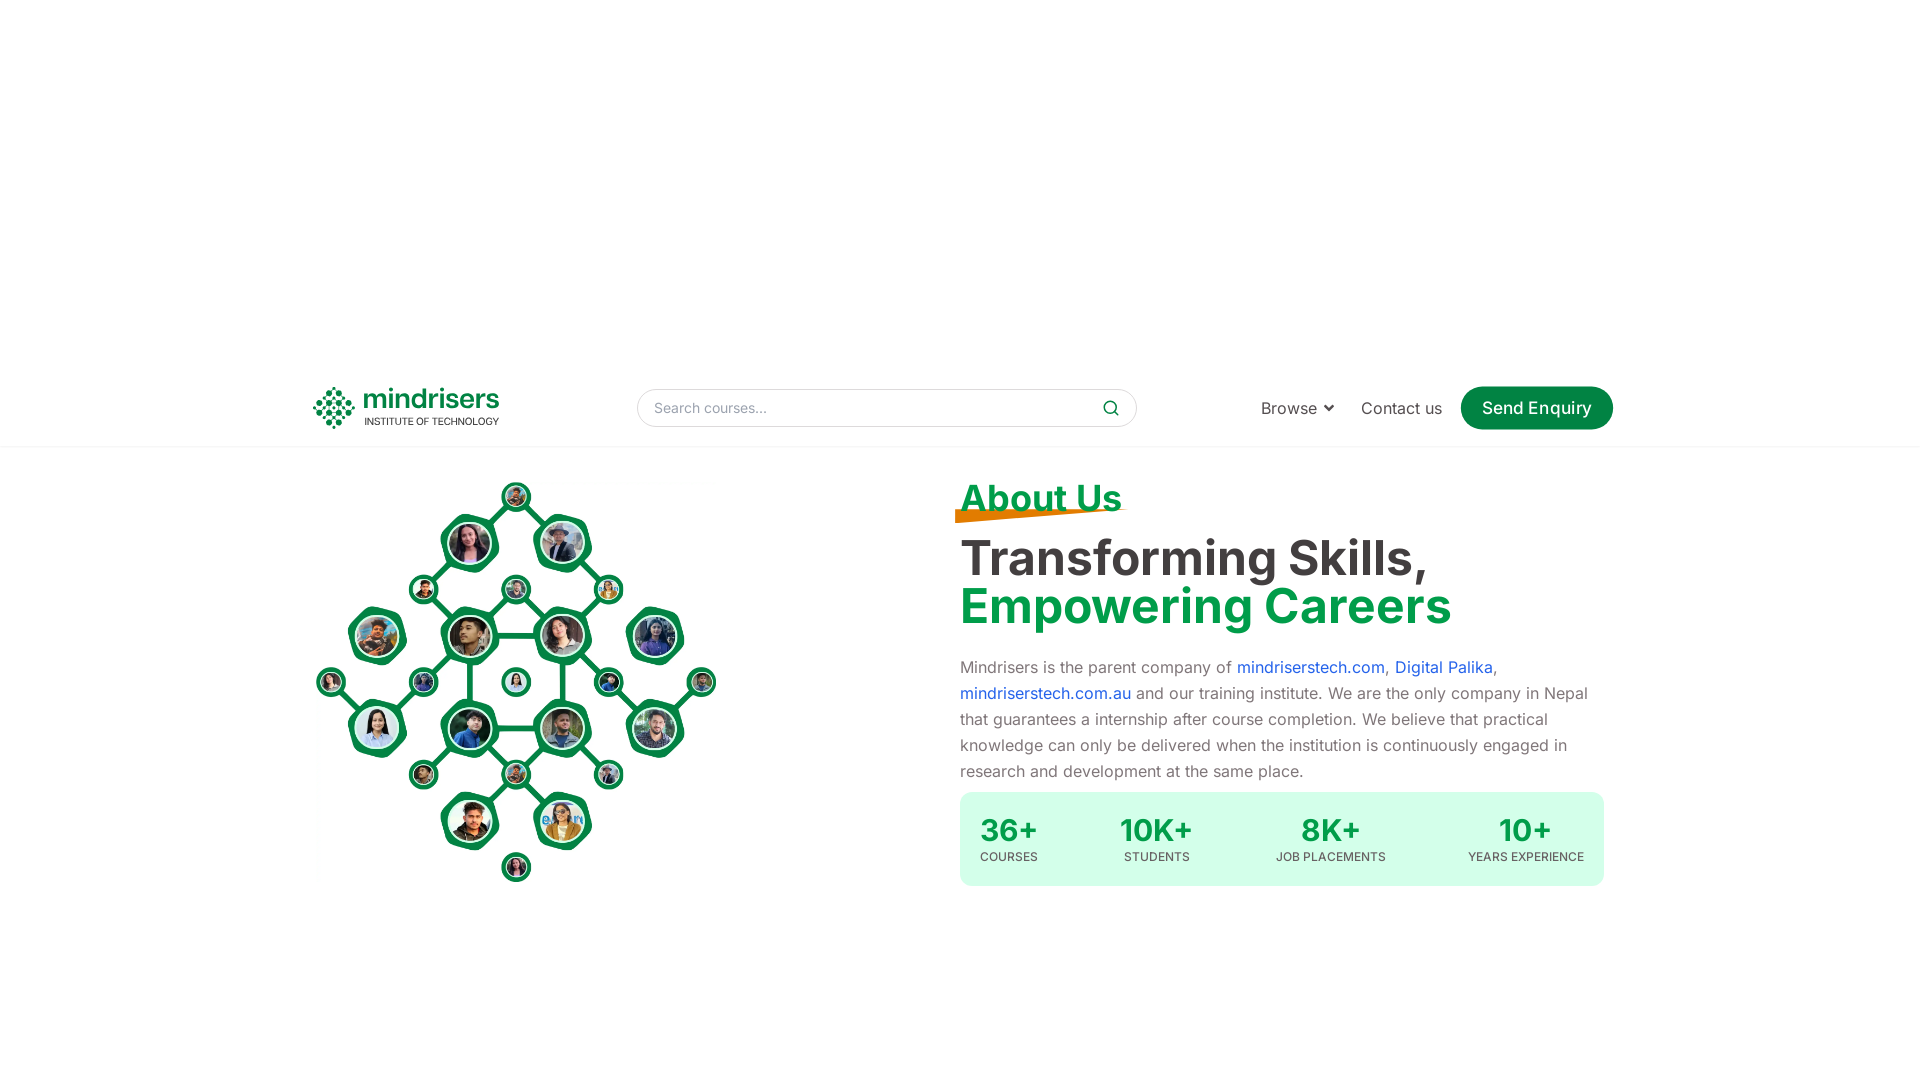

Waited 0.6 seconds for content to load
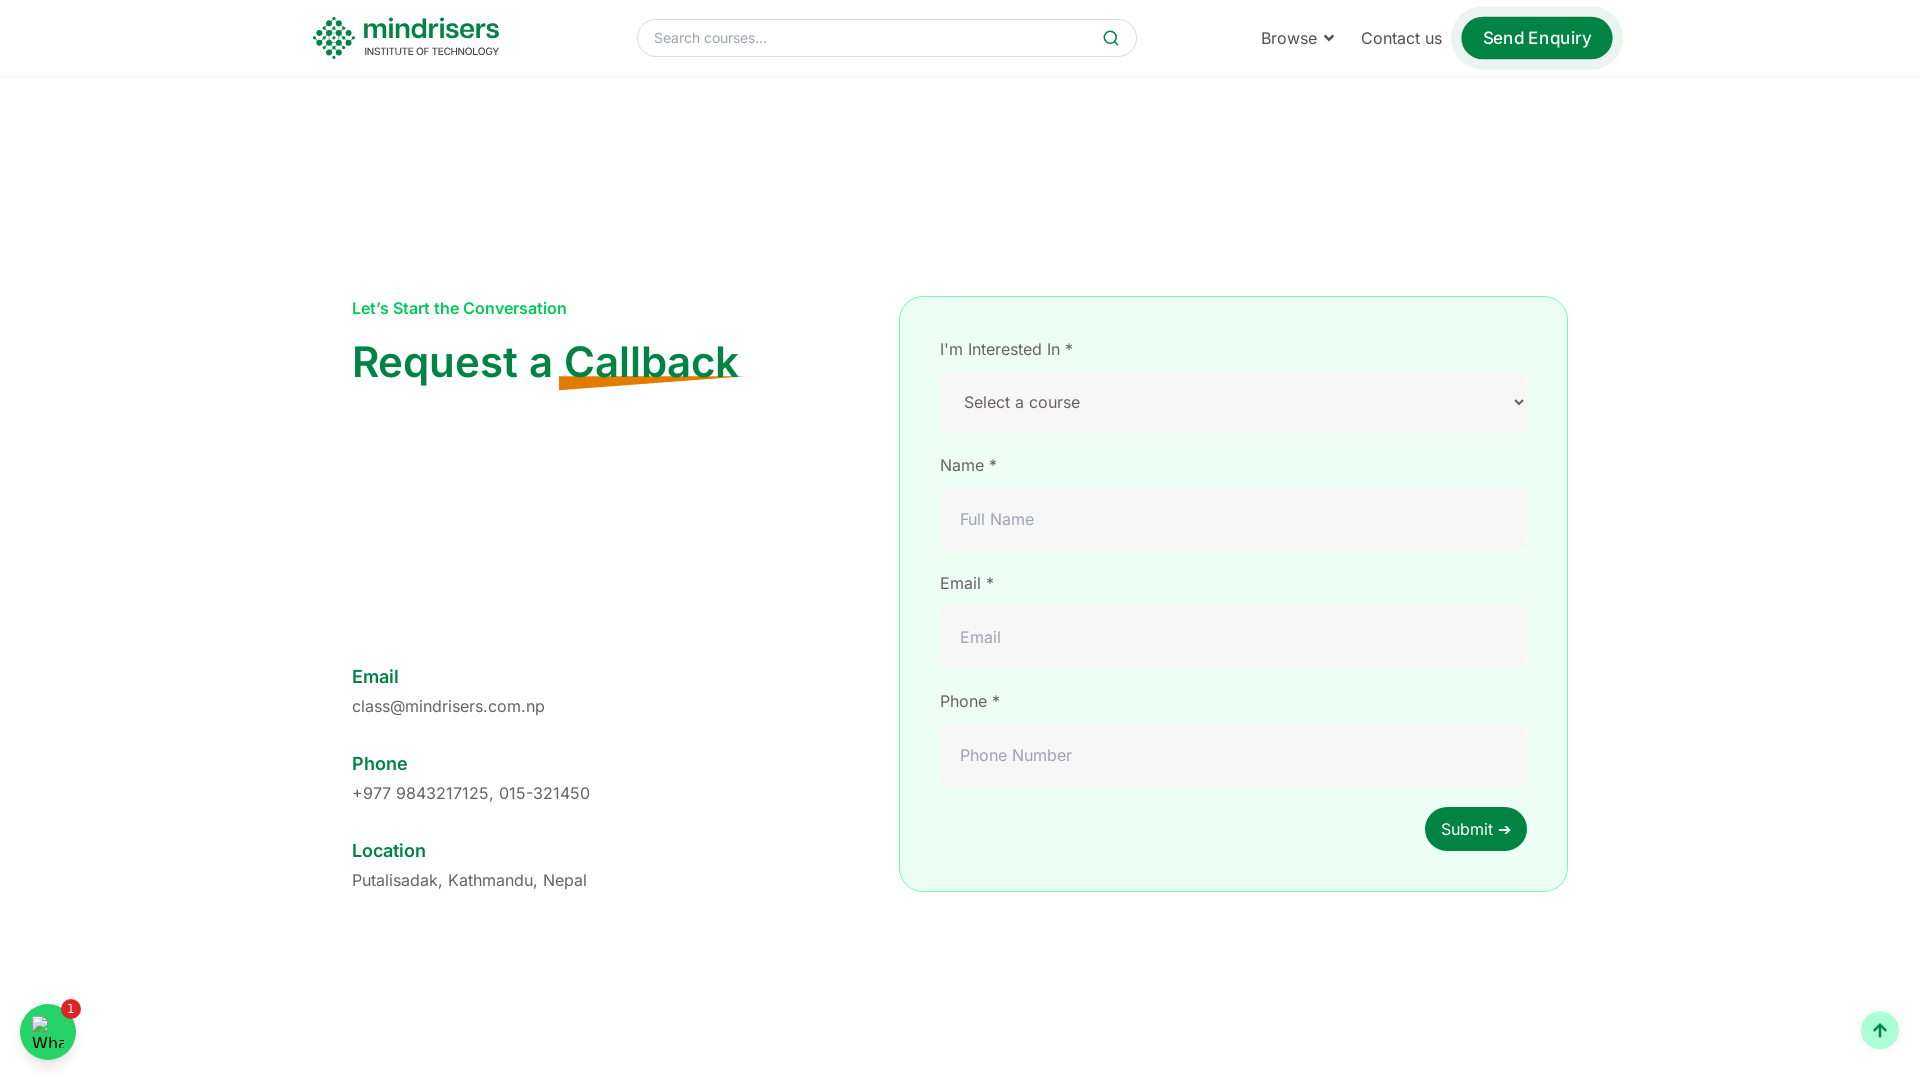

Scrolled down by 1000px
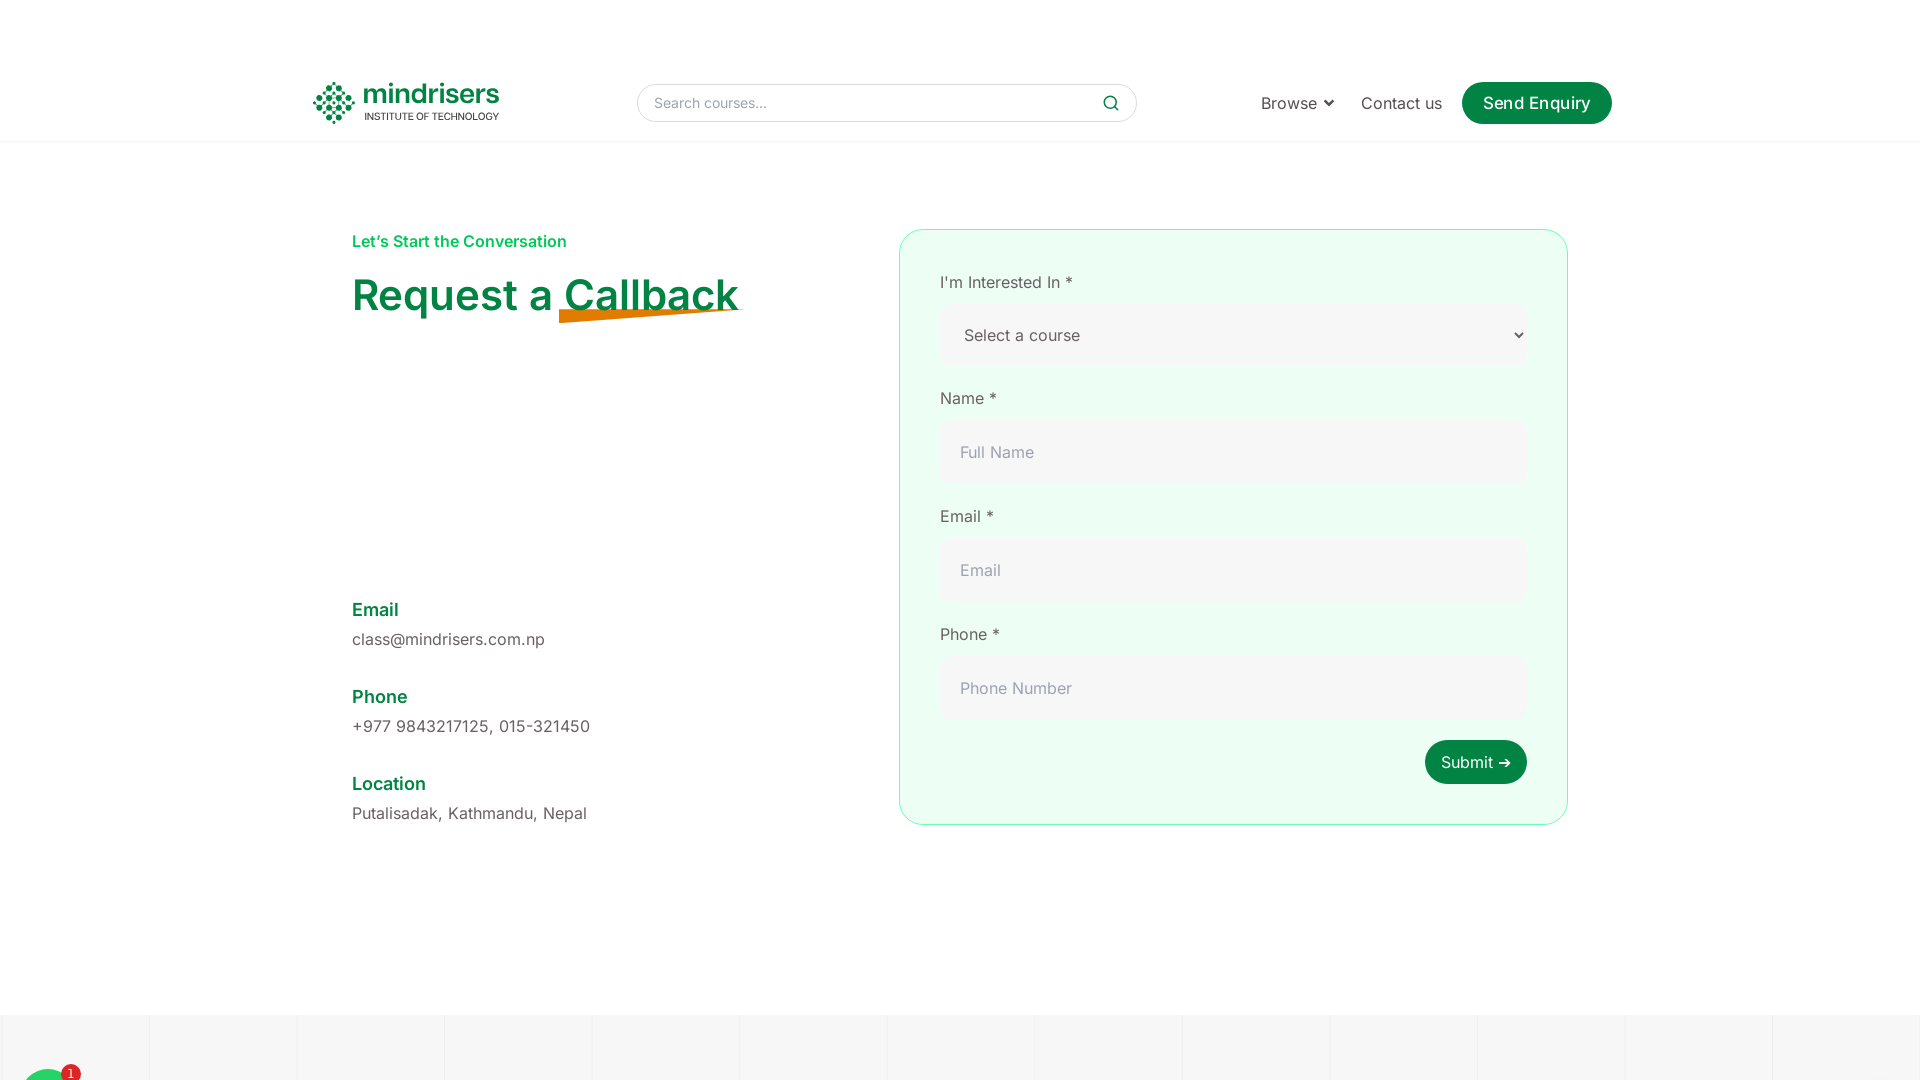

Waited 0.6 seconds for content to load
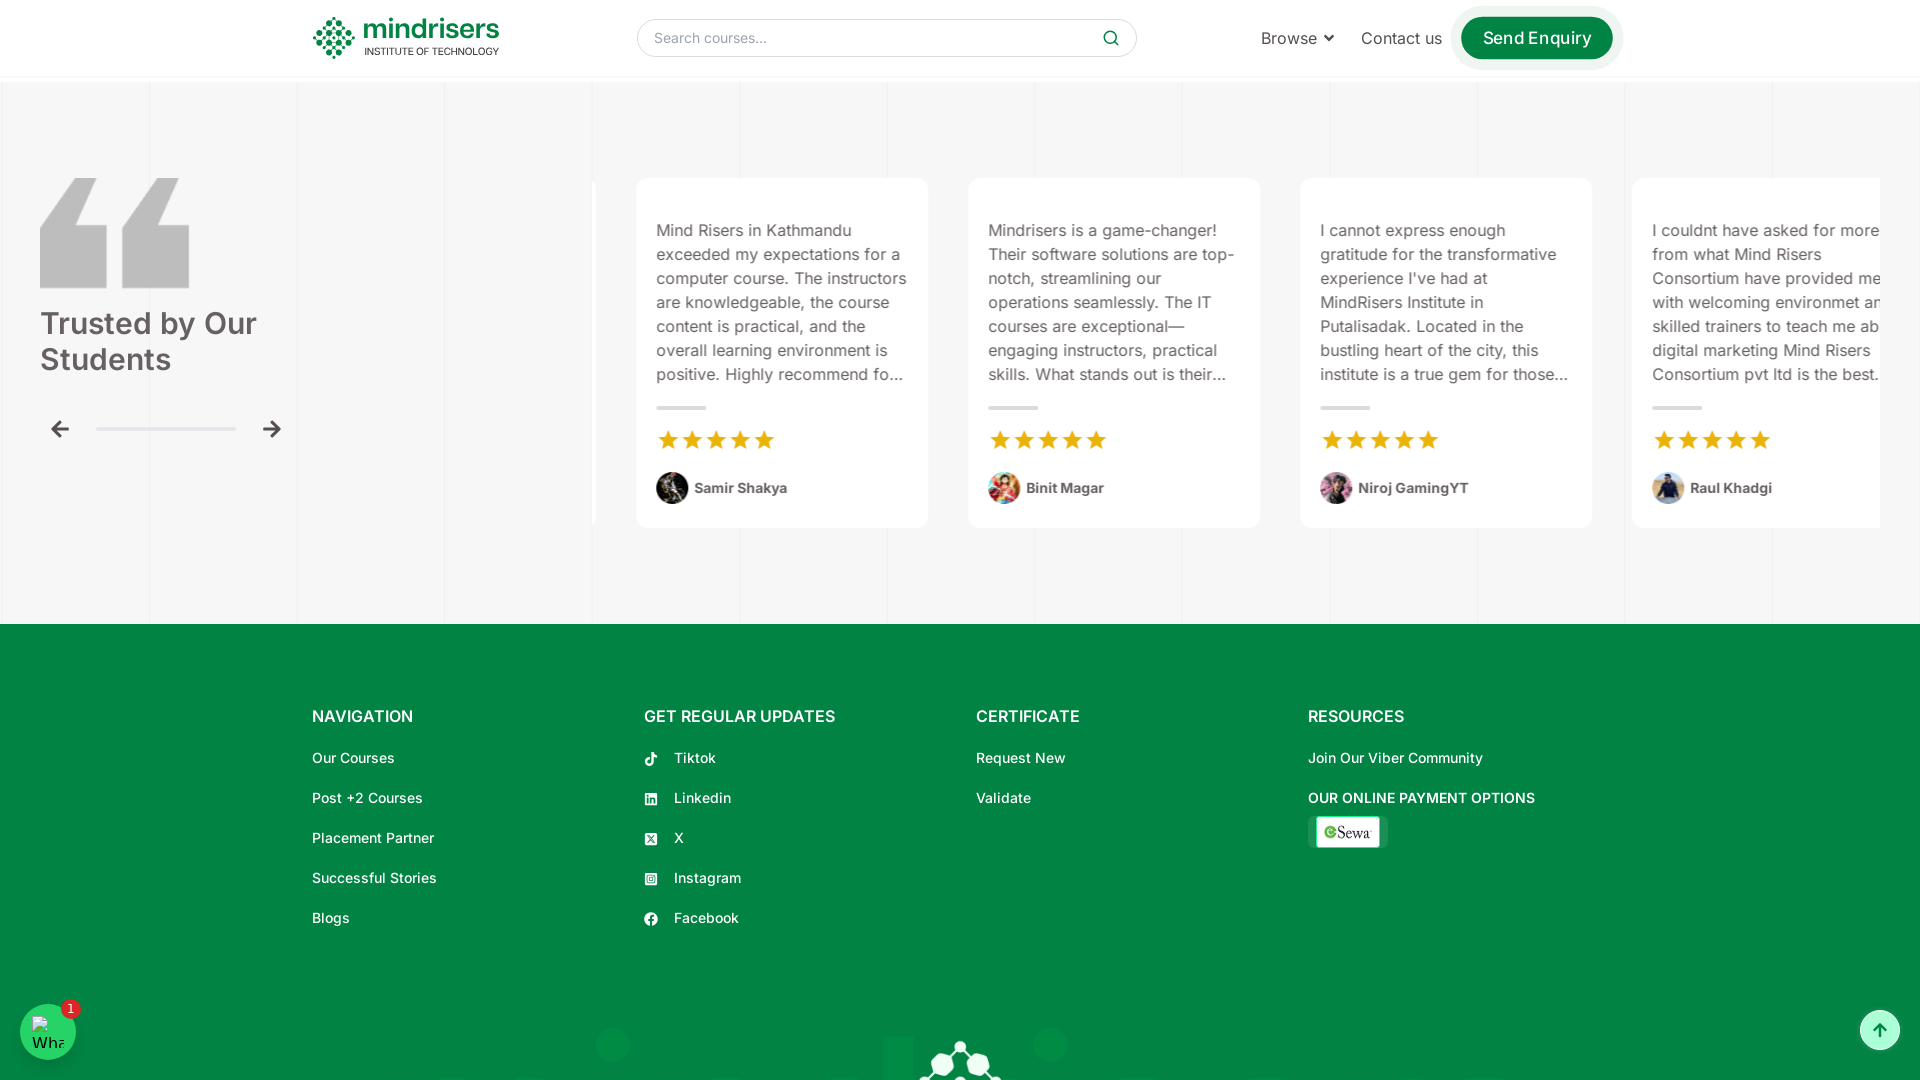

Scrolled down by 1000px
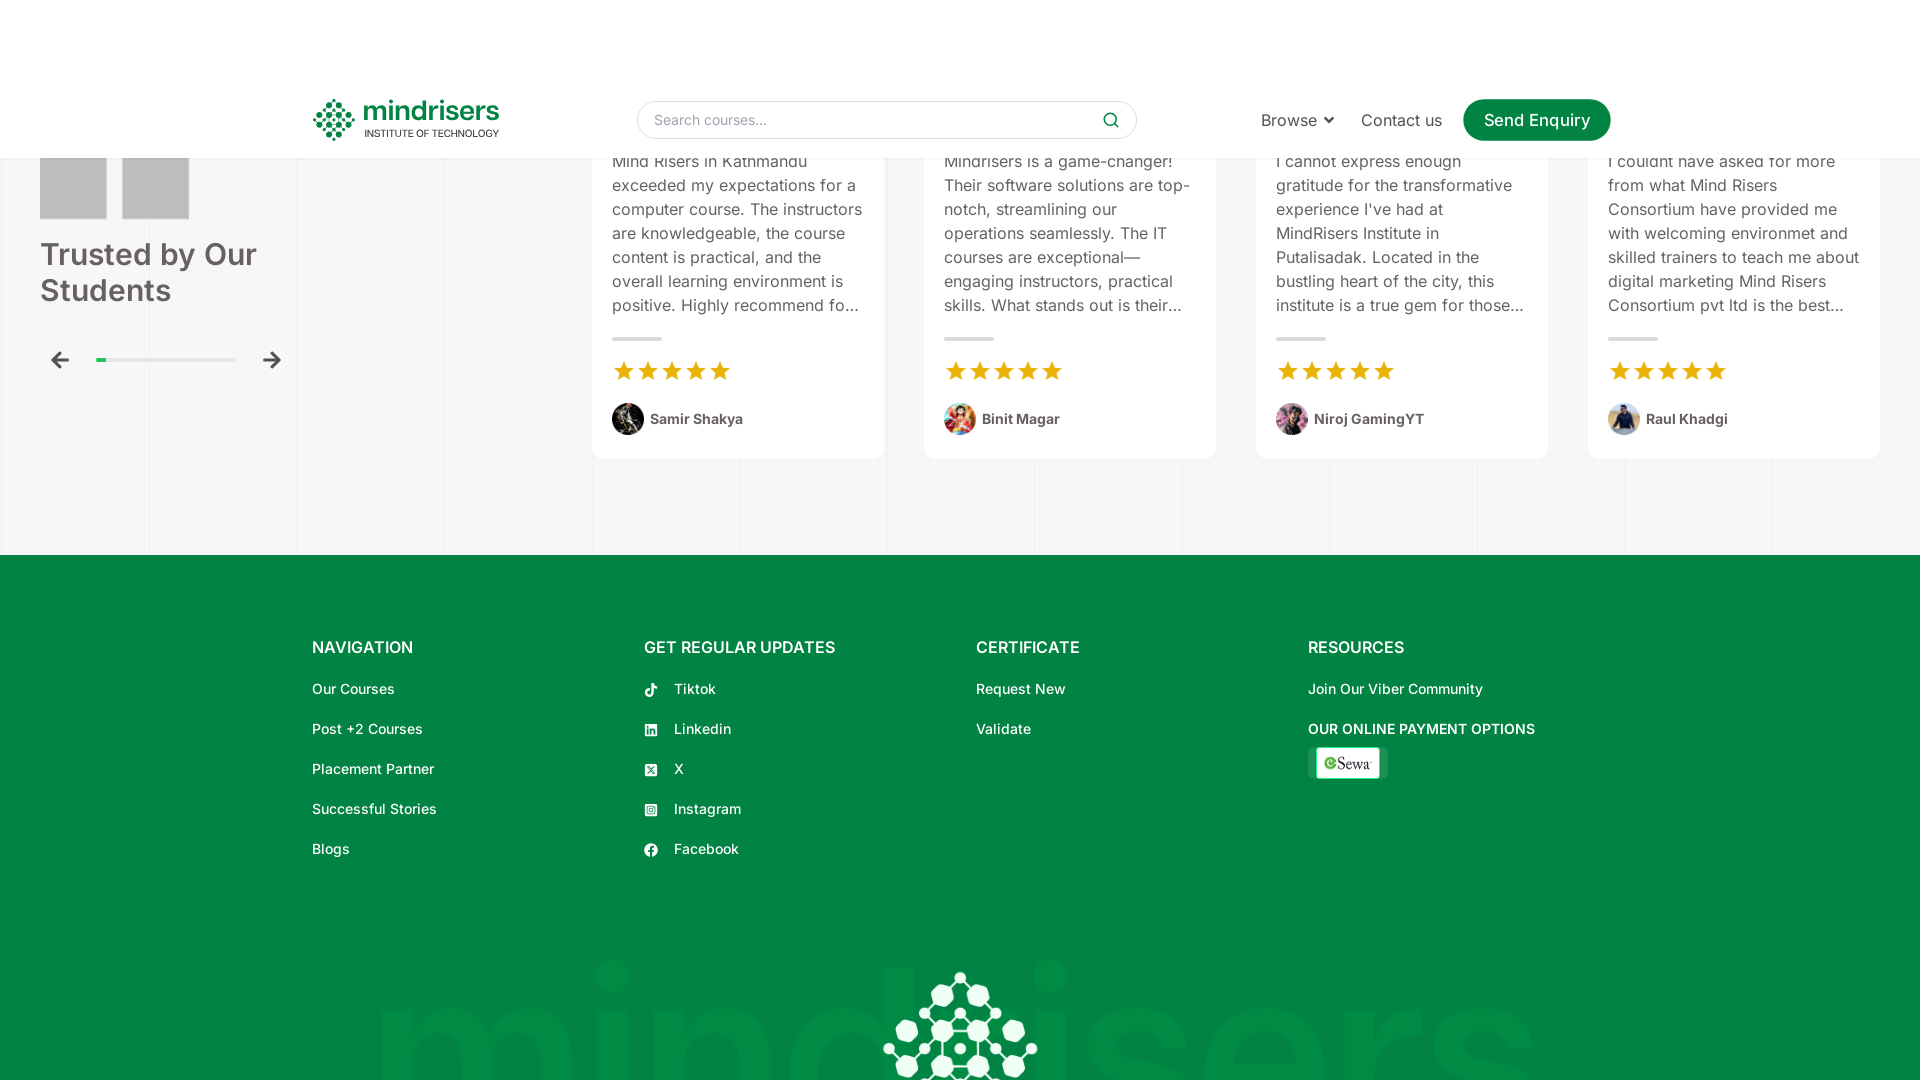

Waited 0.6 seconds for content to load
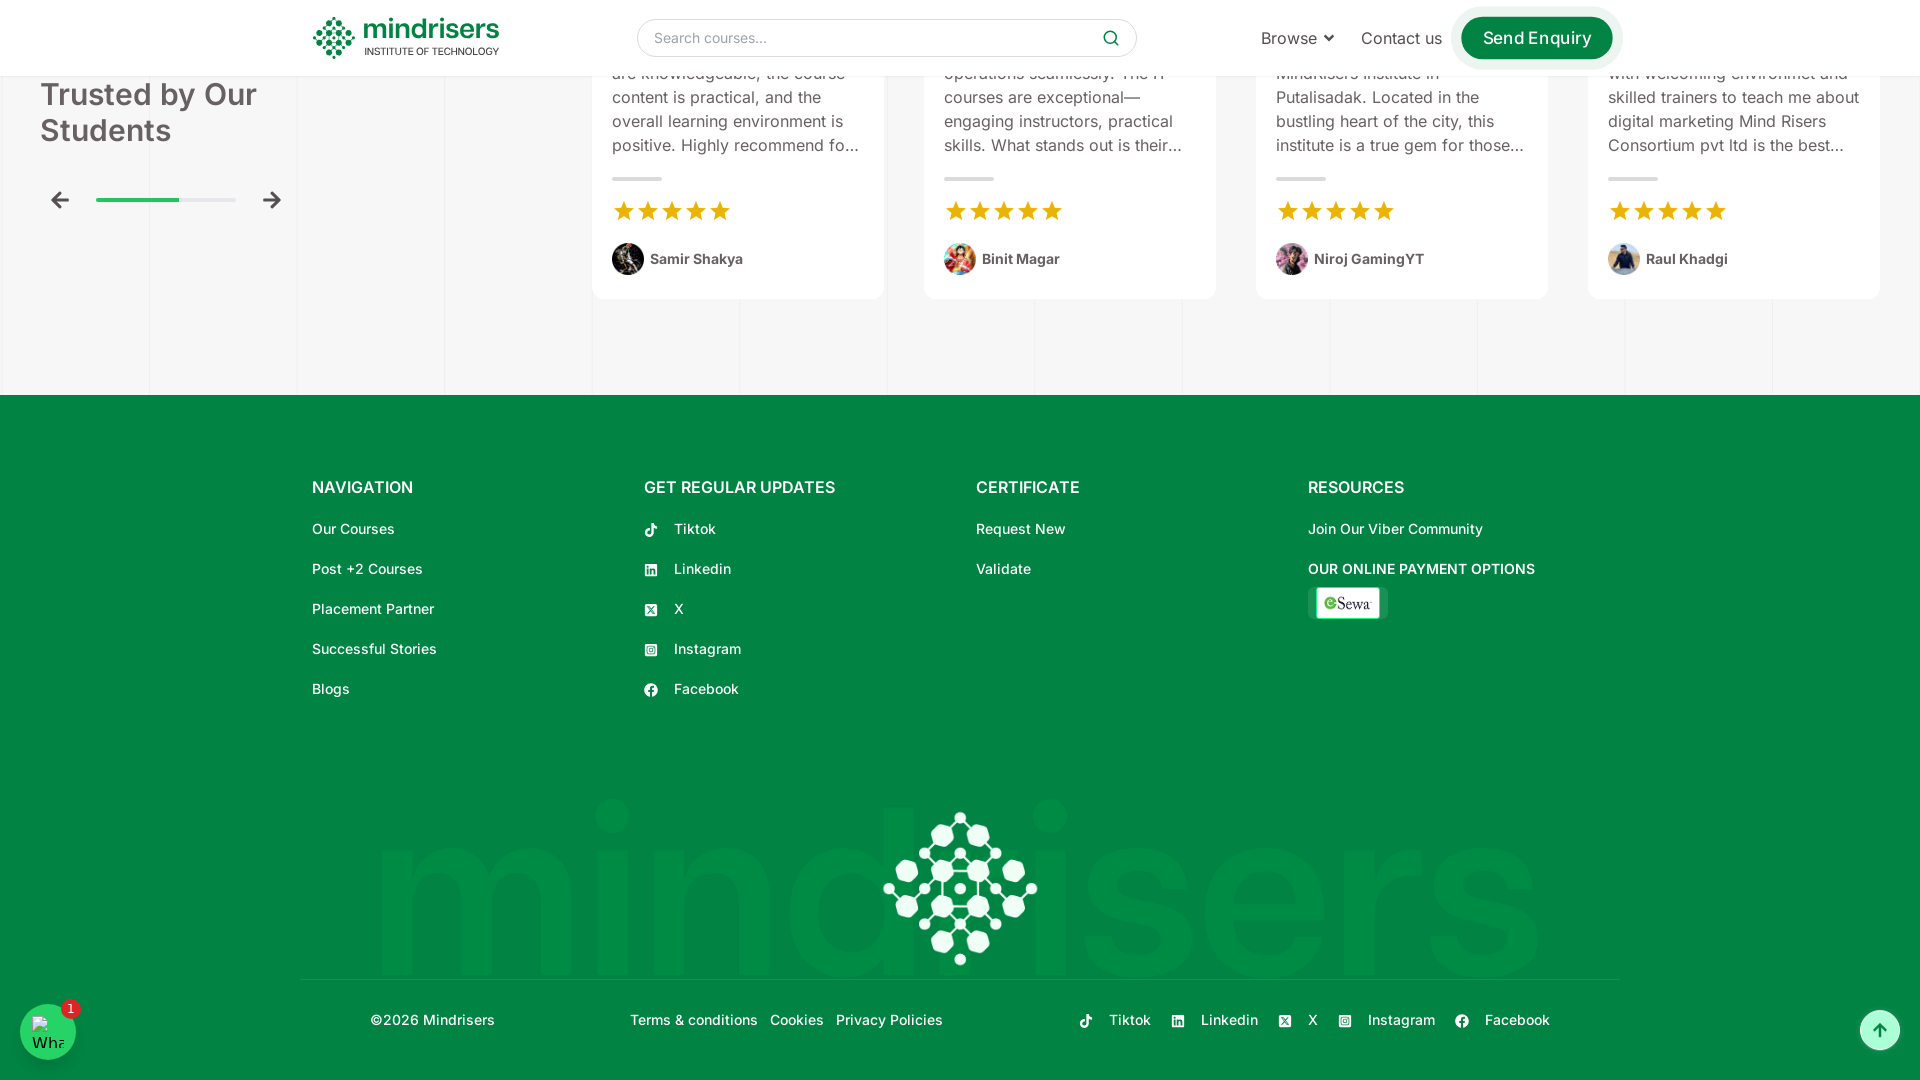

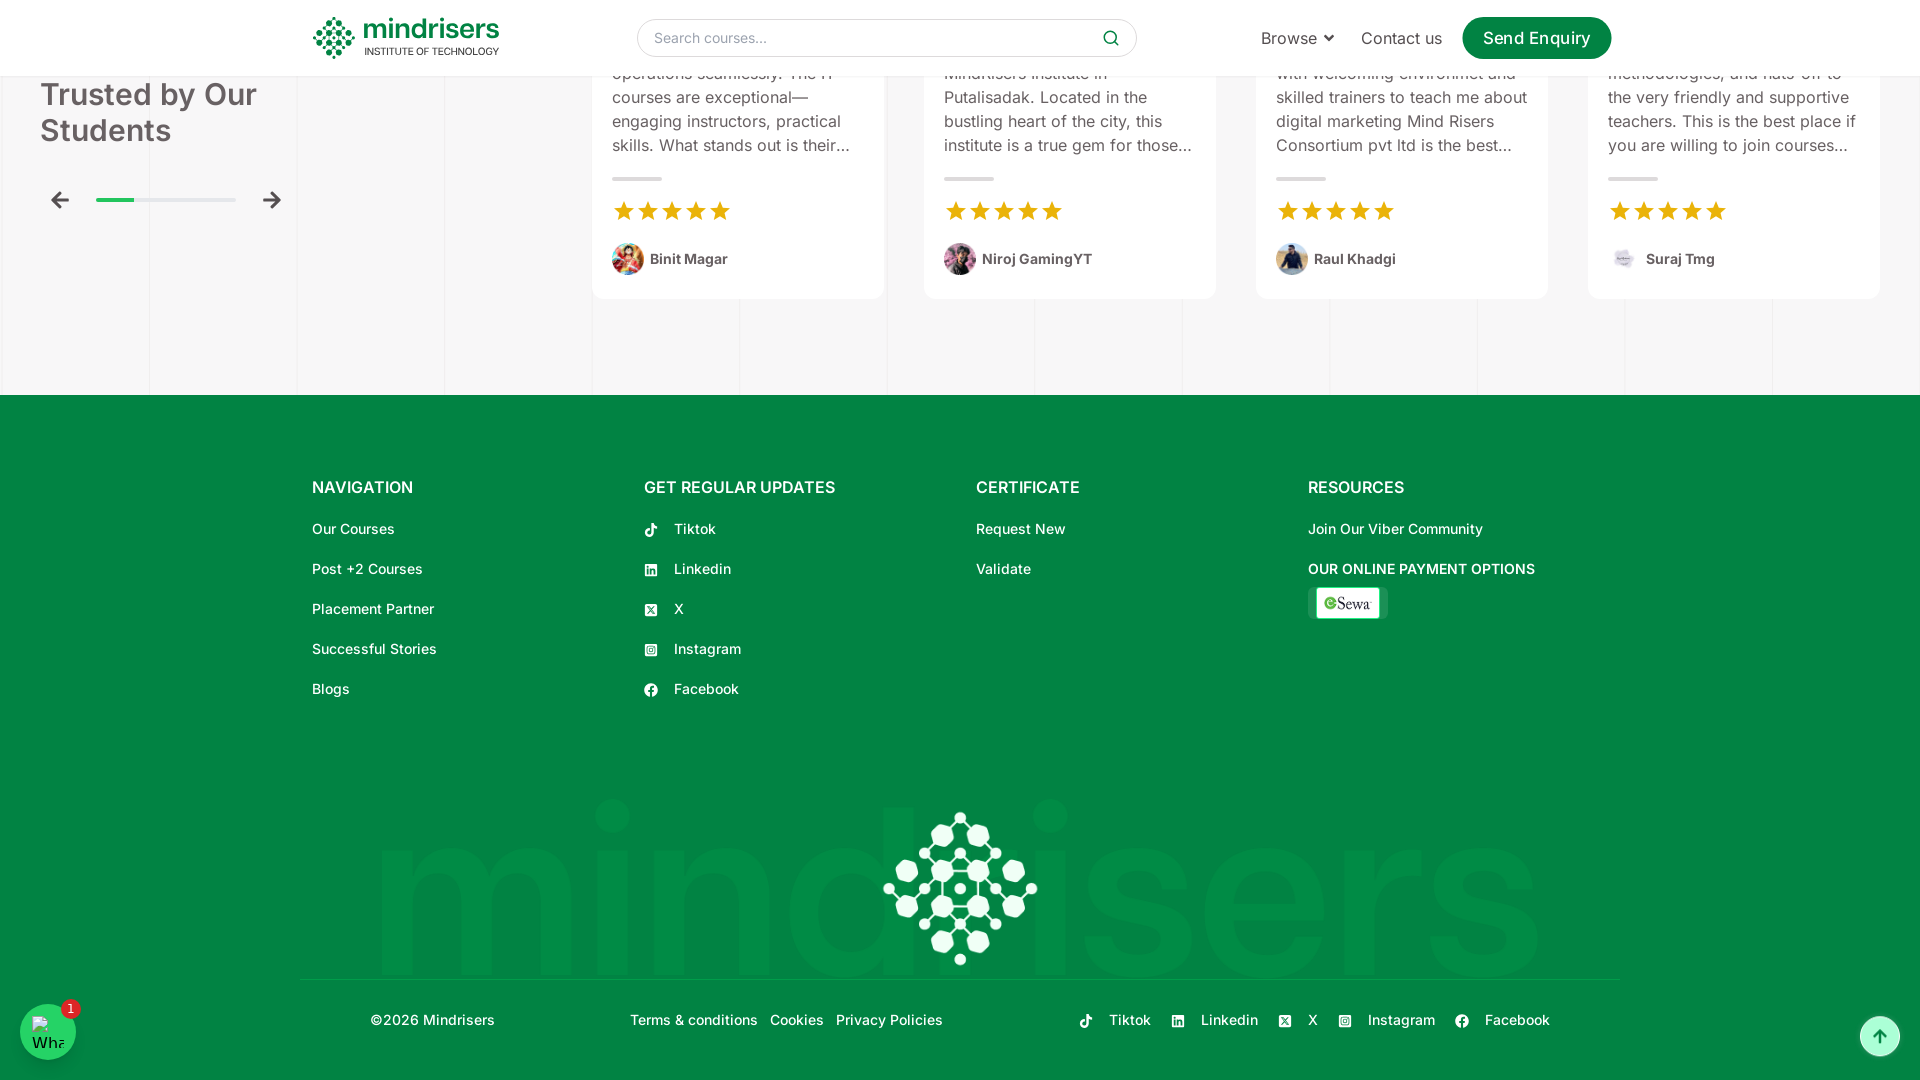